Tests W3Schools website by searching for "Html", hovering over the tutorials menu, and scrolling to the Get Certified section

Starting URL: https://www.w3schools.com

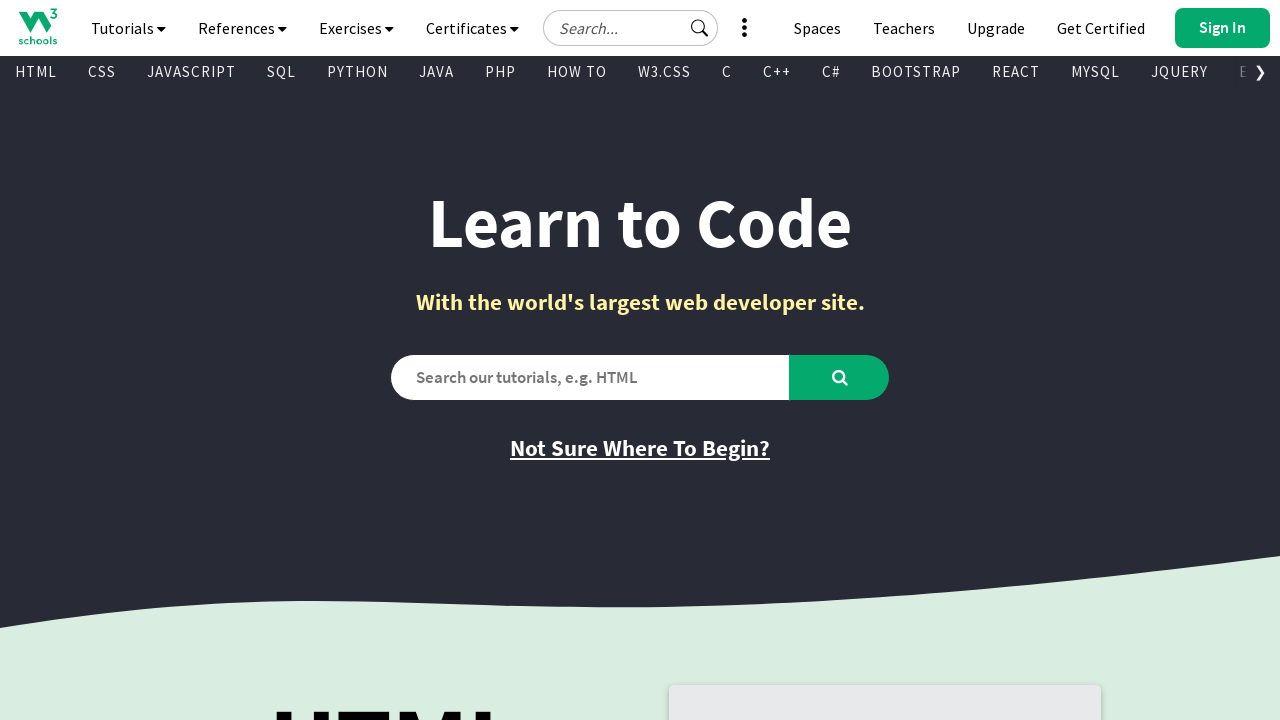

Filled search box with 'Html' on #search2
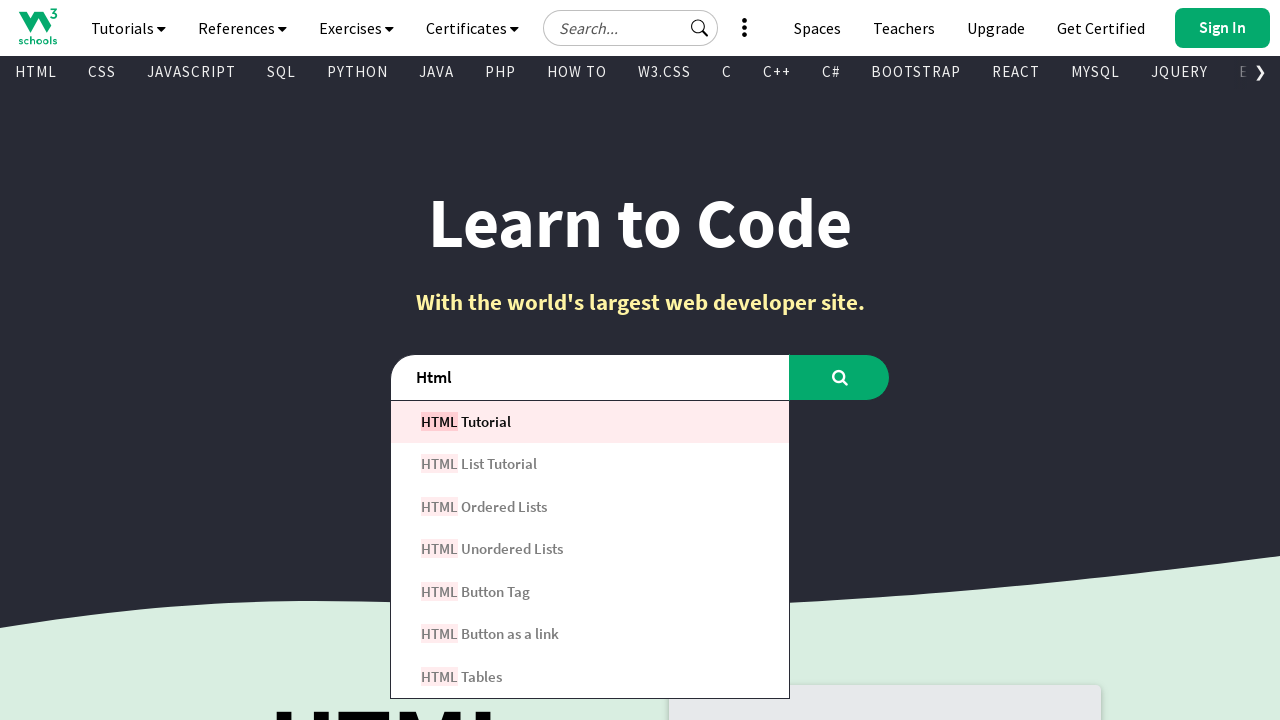

Hovered over Tutorials and References menu at (128, 28) on a[title='Tutorials and References']
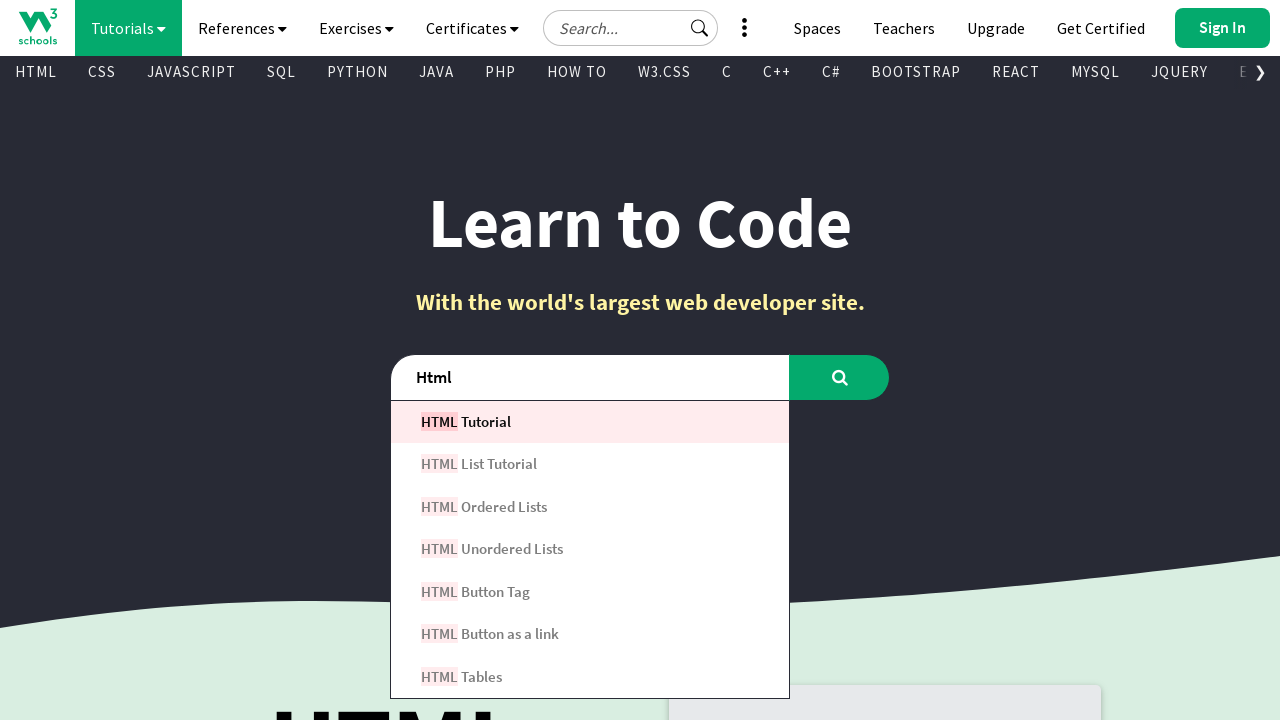

Scrolled to the 'Get Certified' section
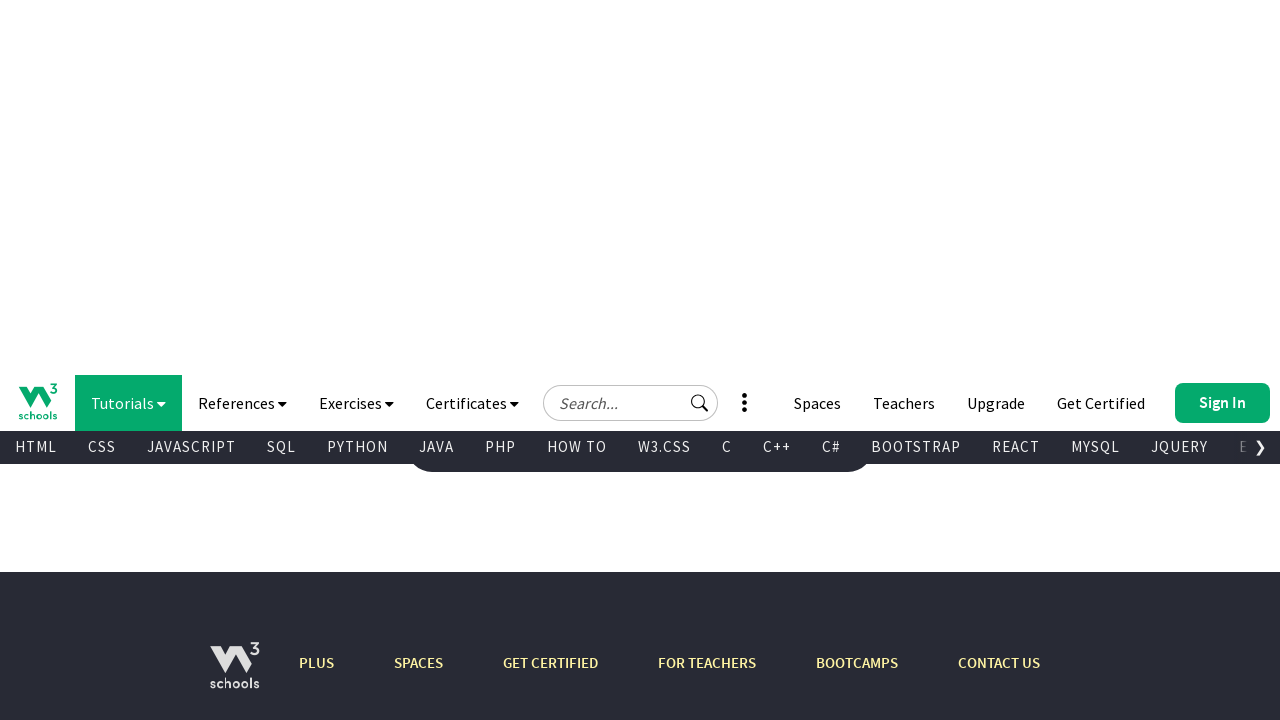

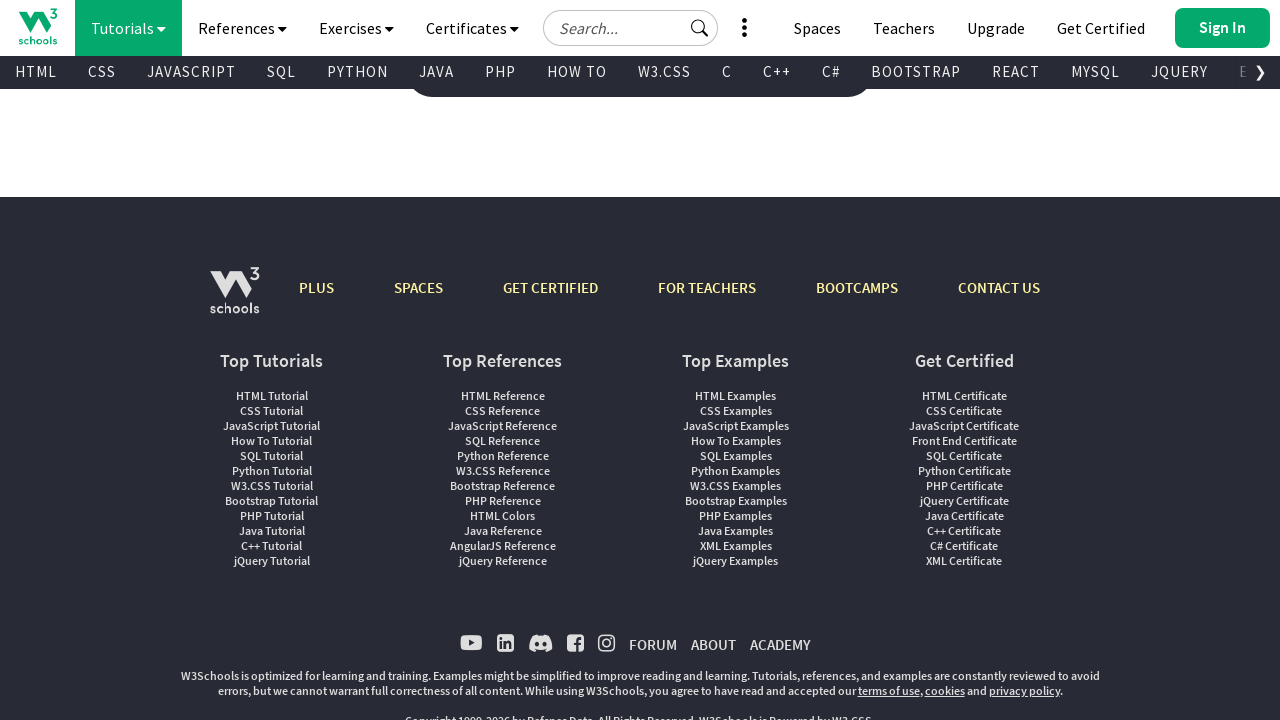